Solves a math problem by extracting a value from an element attribute, calculating the result, and submitting the answer along with checkbox and radio button selections

Starting URL: https://suninjuly.github.io/get_attribute.html

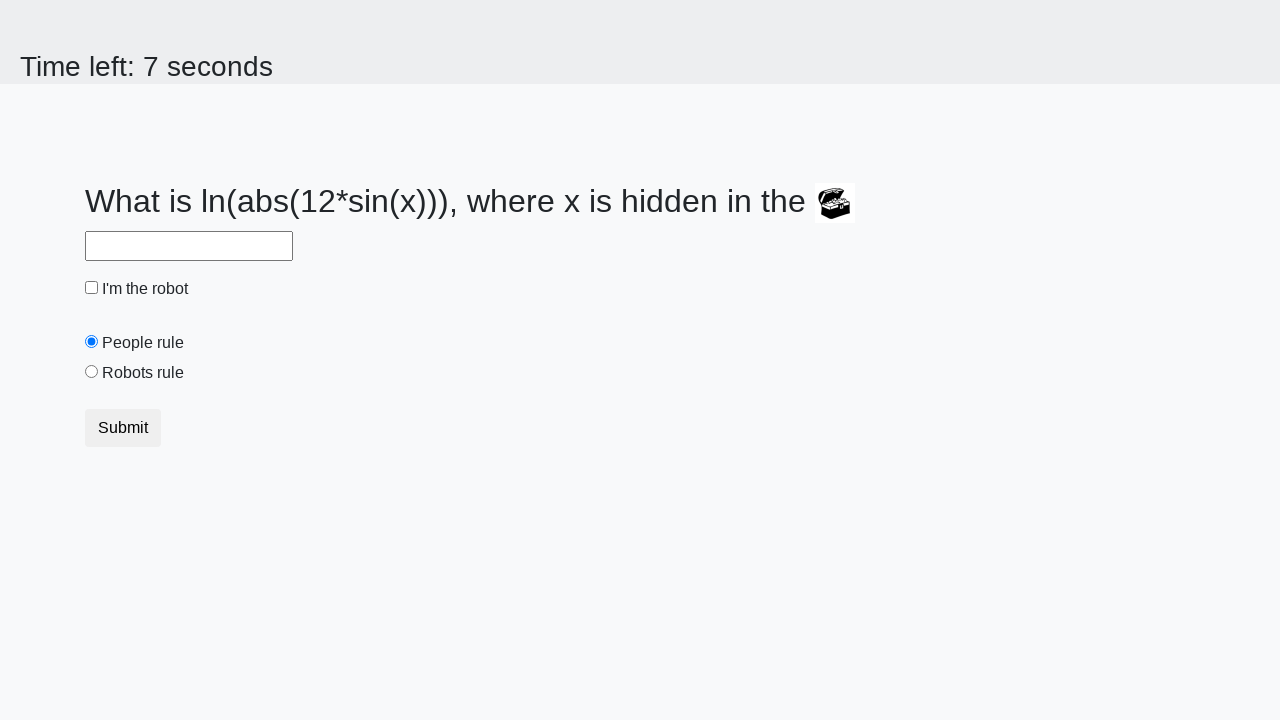

Located treasure element
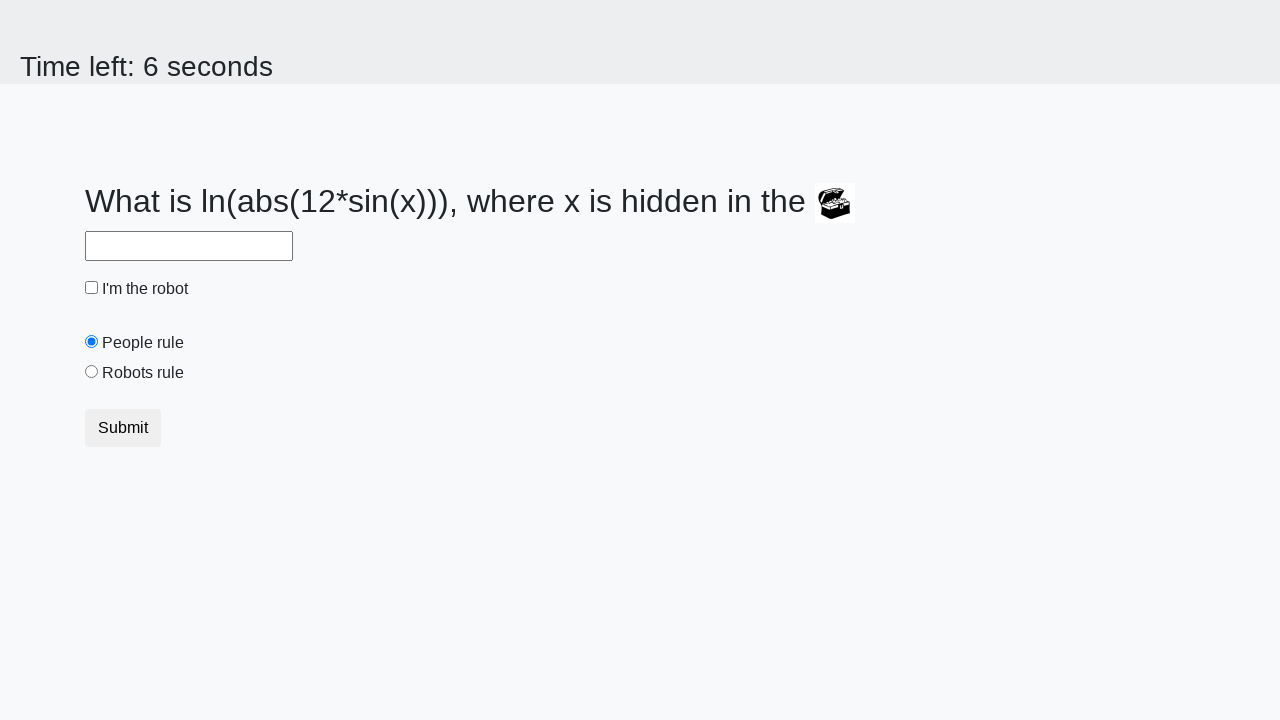

Extracted valuex attribute from treasure element: 556
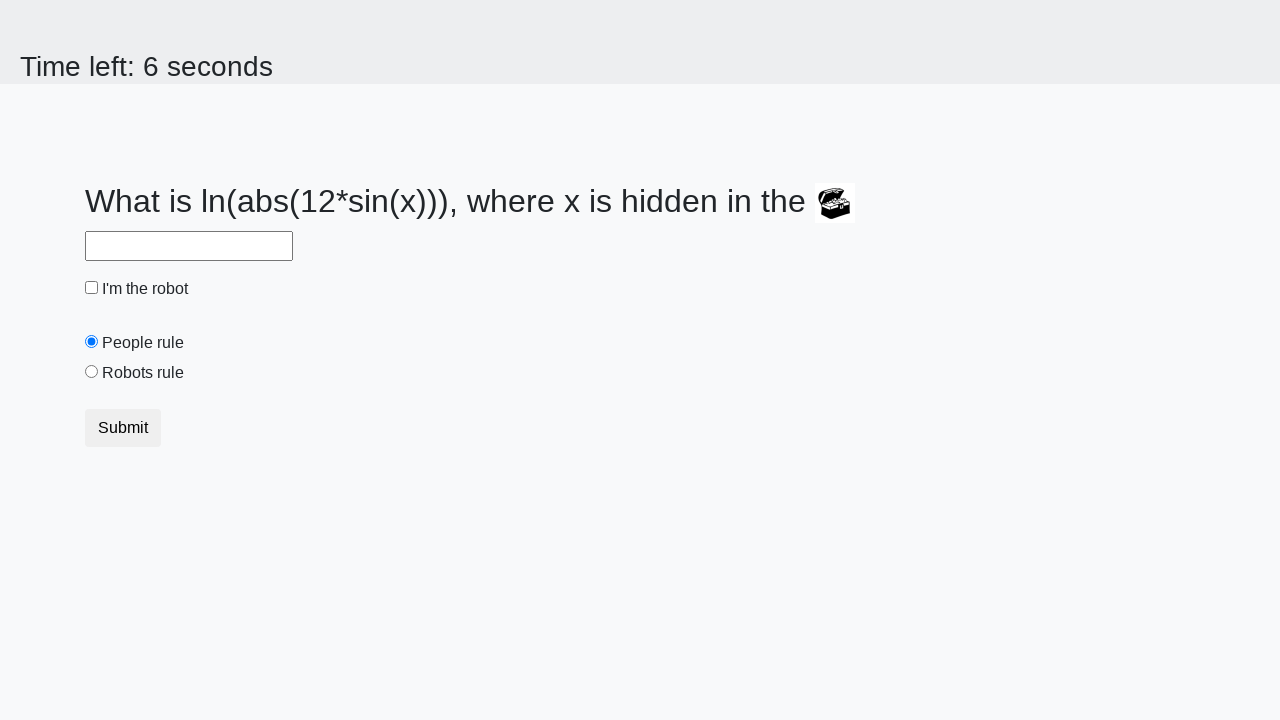

Calculated math result: -0.2979722087699345
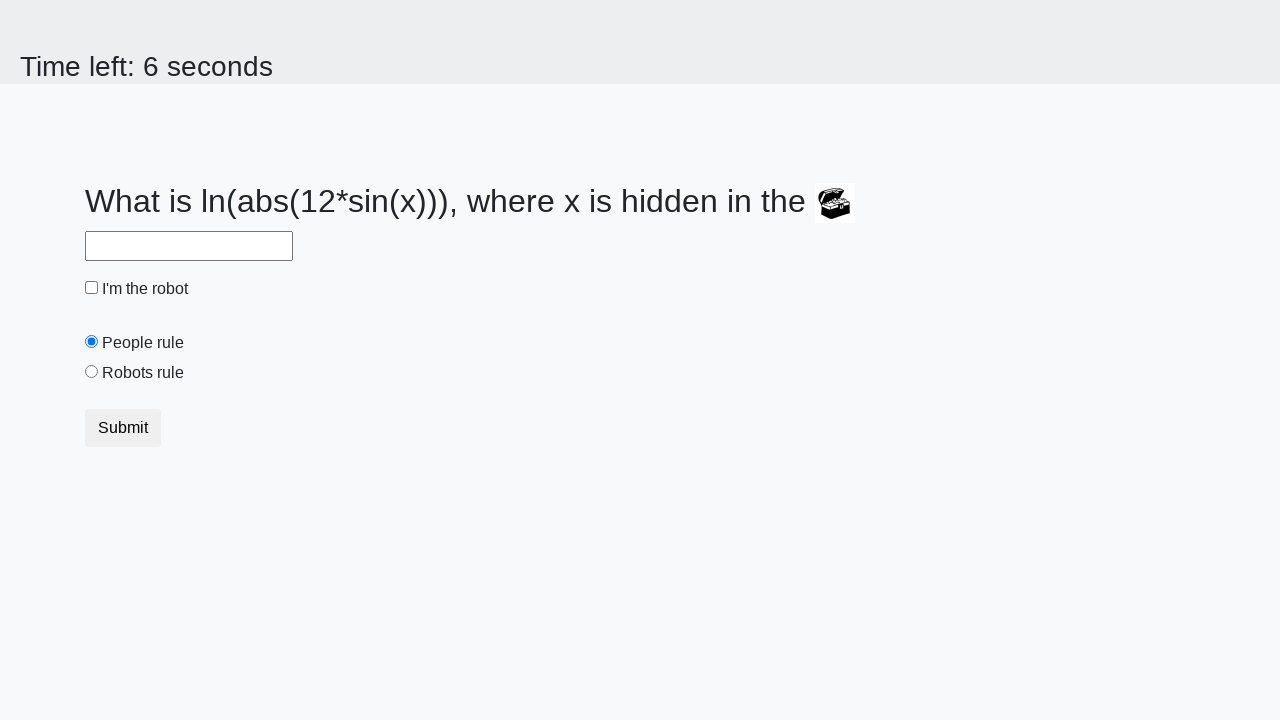

Filled answer field with calculated value: -0.2979722087699345 on #answer
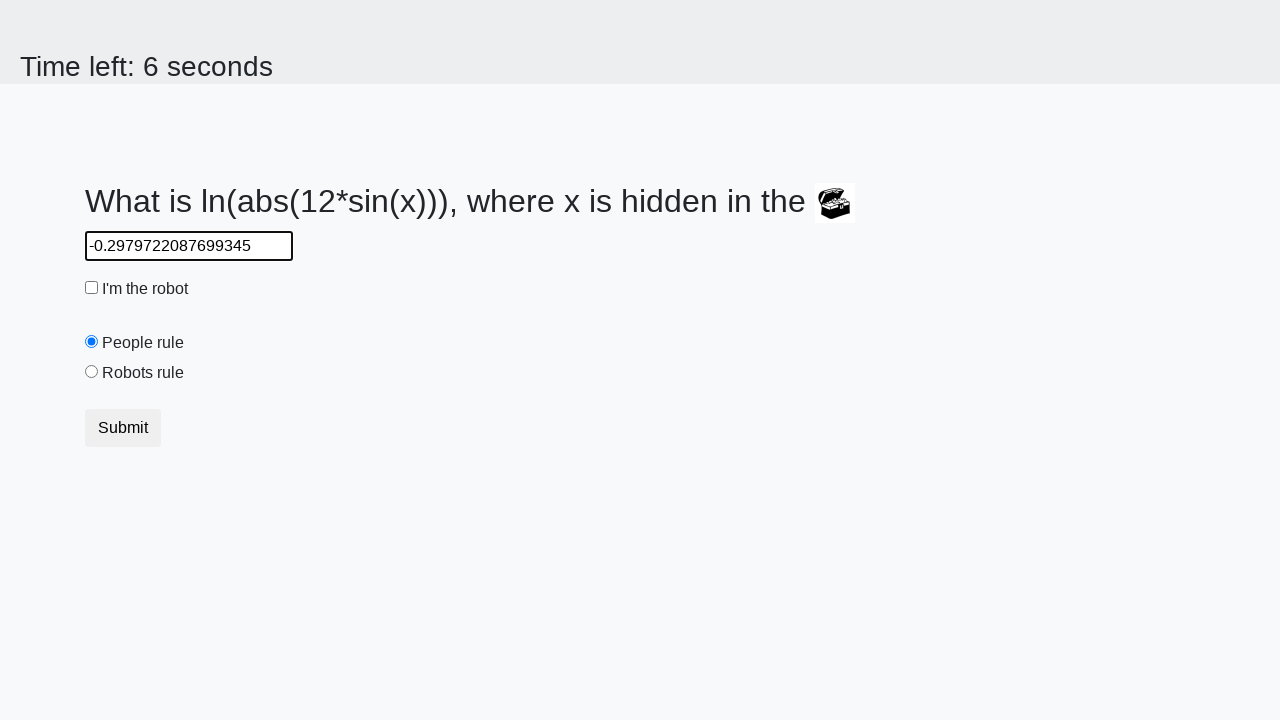

Checked the robot checkbox at (92, 288) on #robotCheckbox
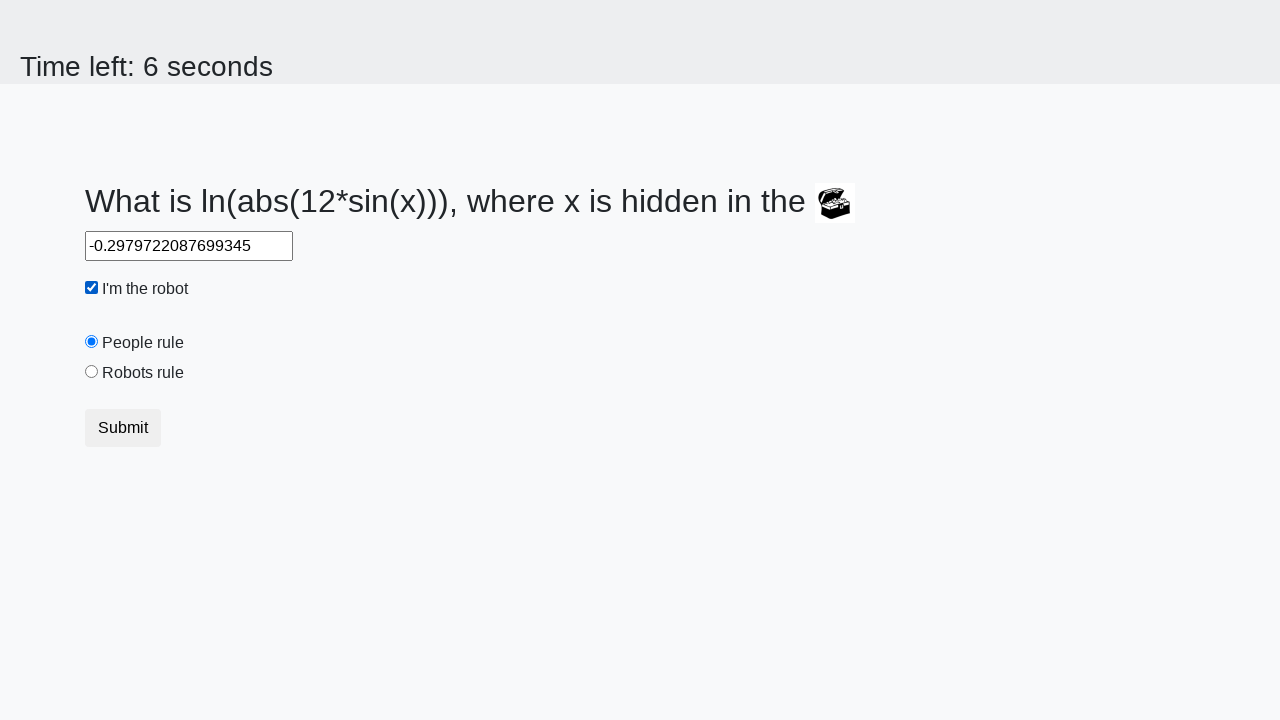

Selected the robots rule radio button at (92, 372) on #robotsRule
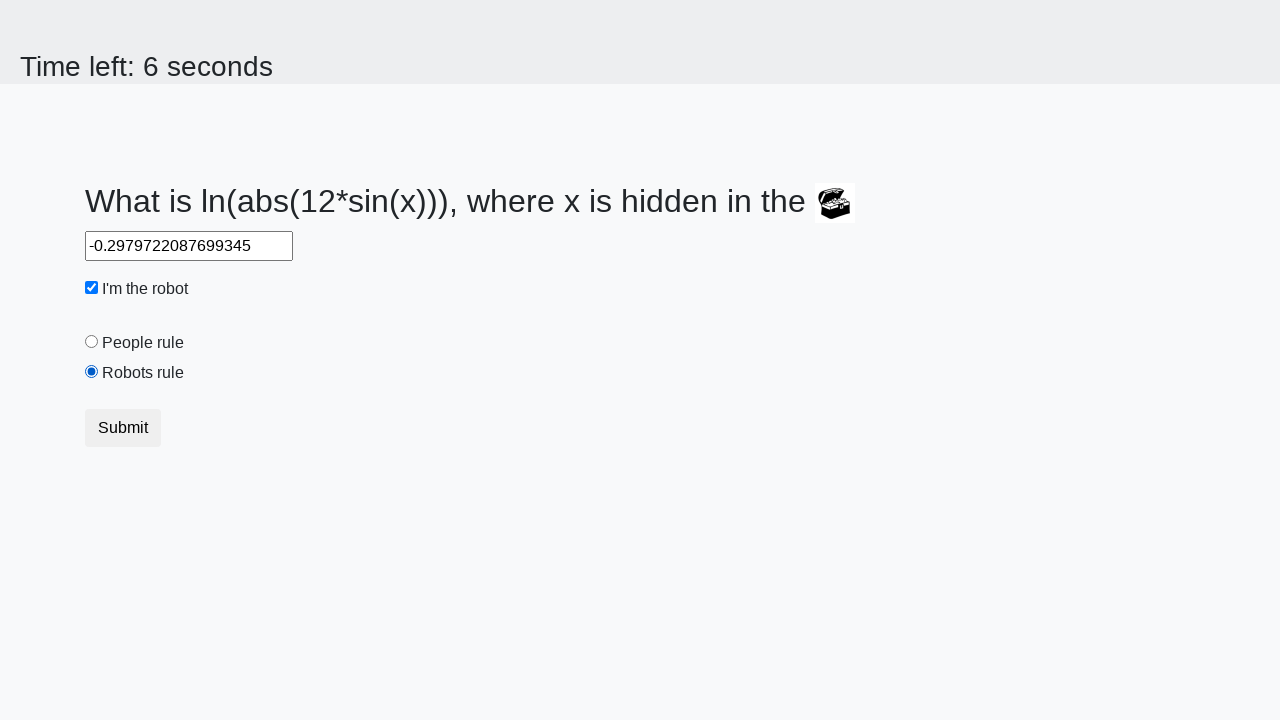

Clicked submit button to submit the form at (123, 428) on .btn.btn-default
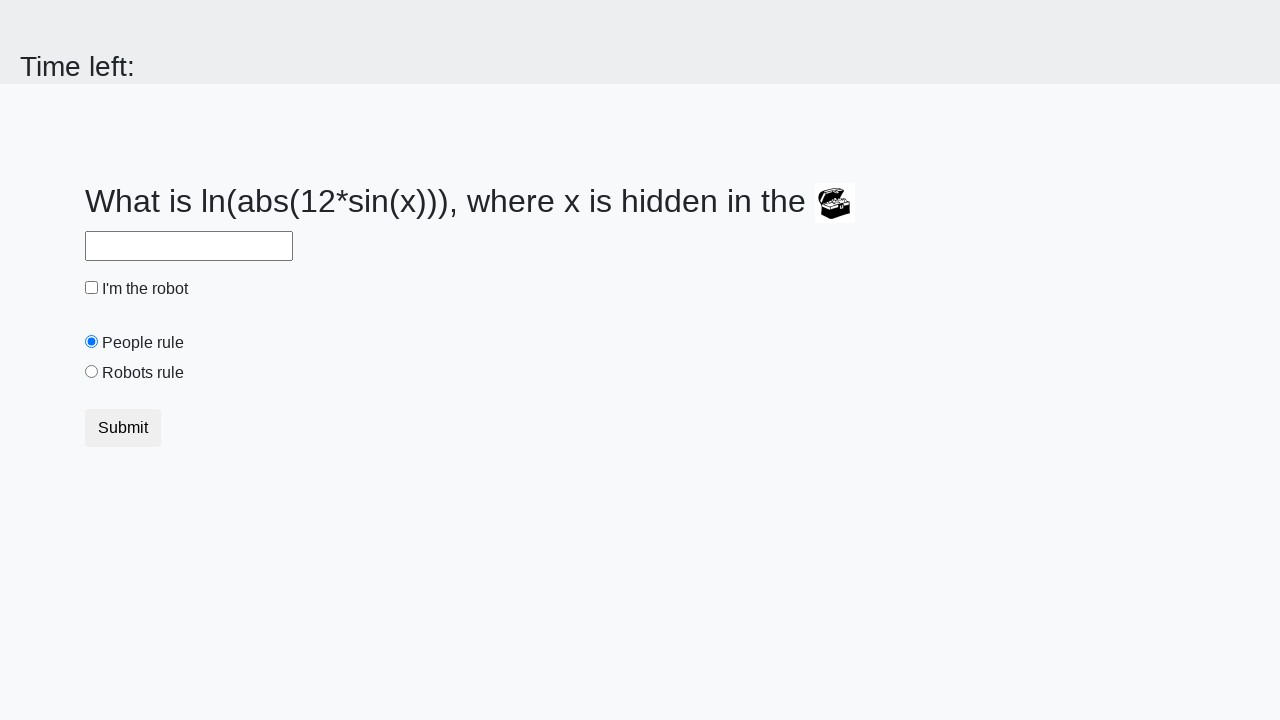

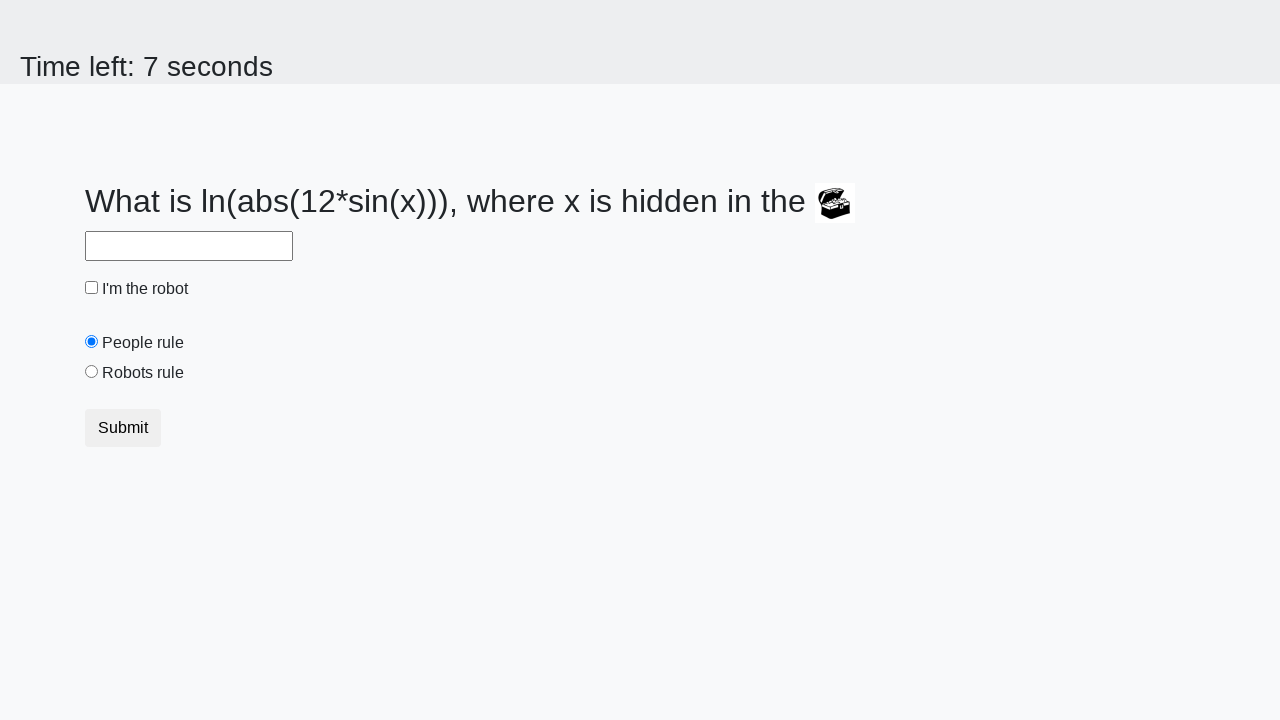